Tests dynamic element addition and removal functionality by clicking "Add Element" button multiple times to create delete buttons

Starting URL: https://the-internet.herokuapp.com/add_remove_elements/

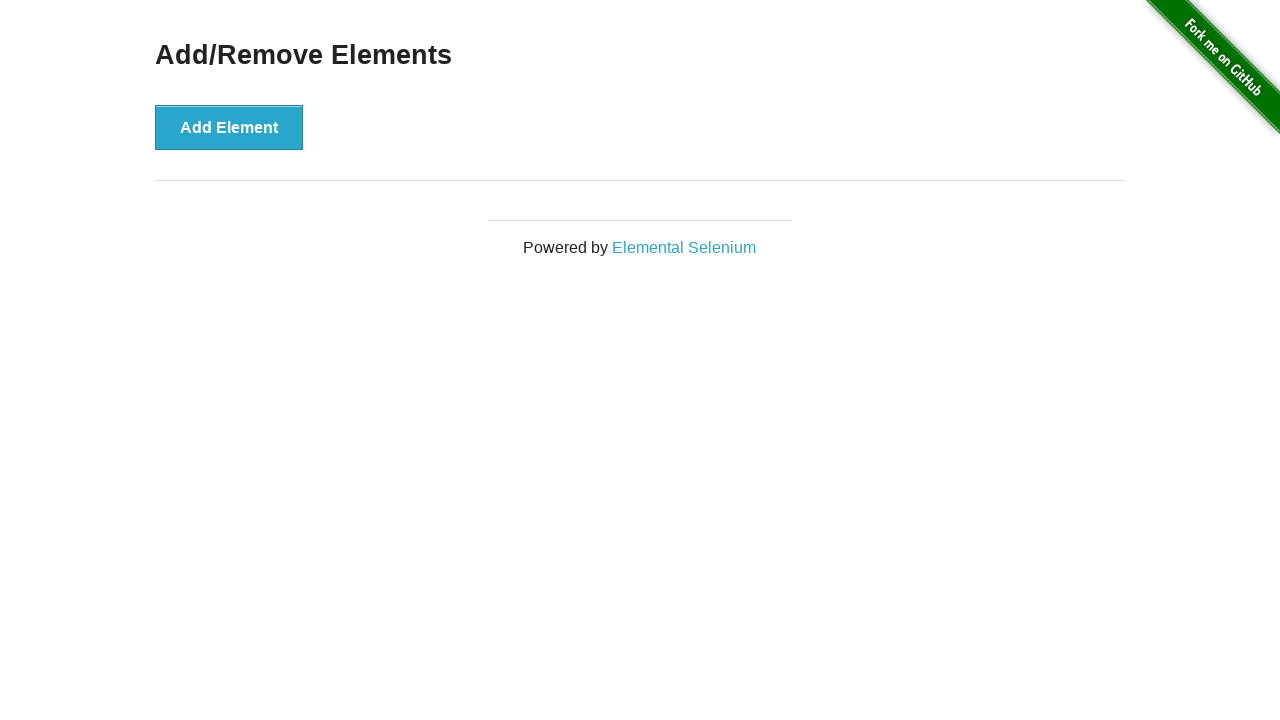

Located the 'Add Element' button
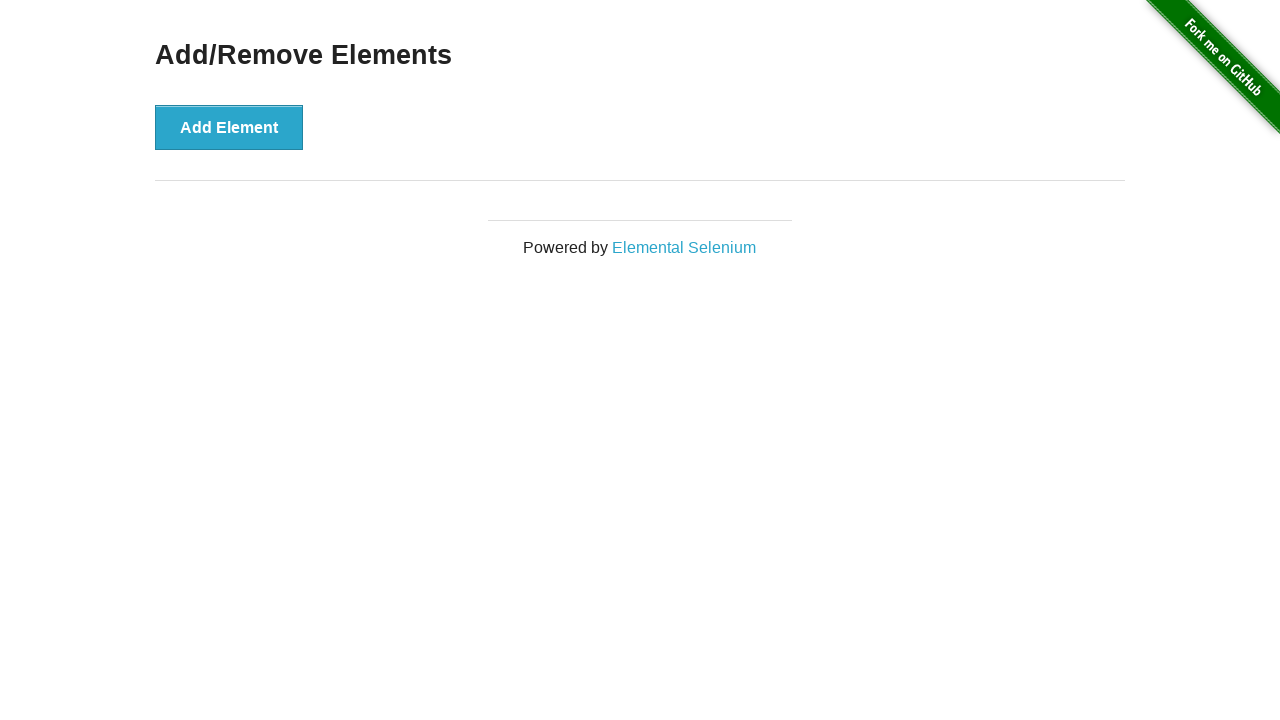

Clicked 'Add Element' button to create a delete button at (229, 127) on button[onclick='addElement()']
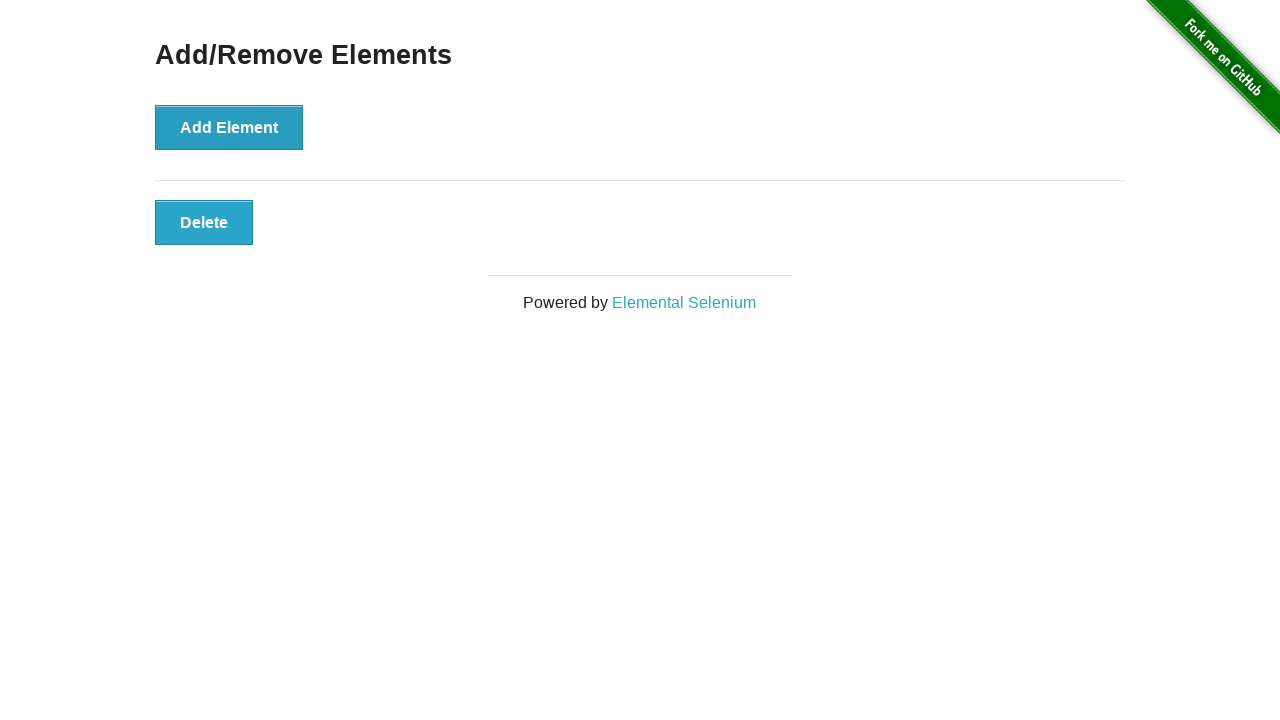

Clicked 'Add Element' button to create a delete button at (229, 127) on button[onclick='addElement()']
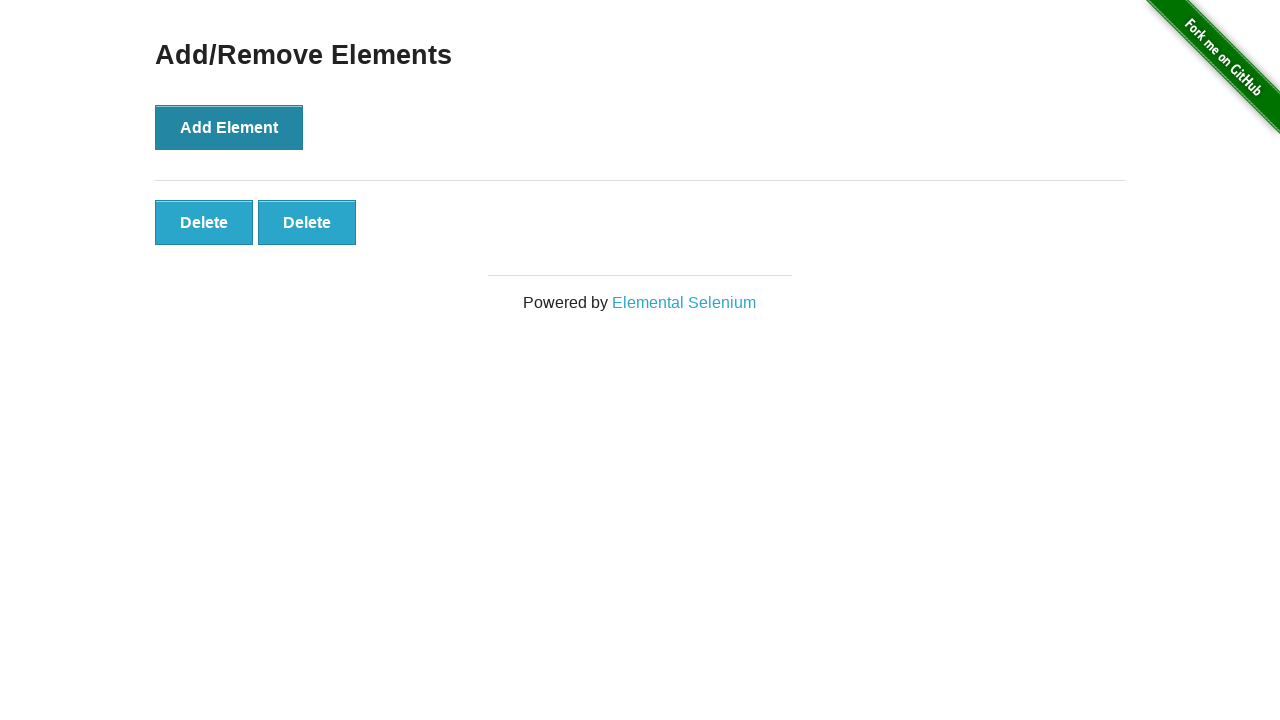

Clicked 'Add Element' button to create a delete button at (229, 127) on button[onclick='addElement()']
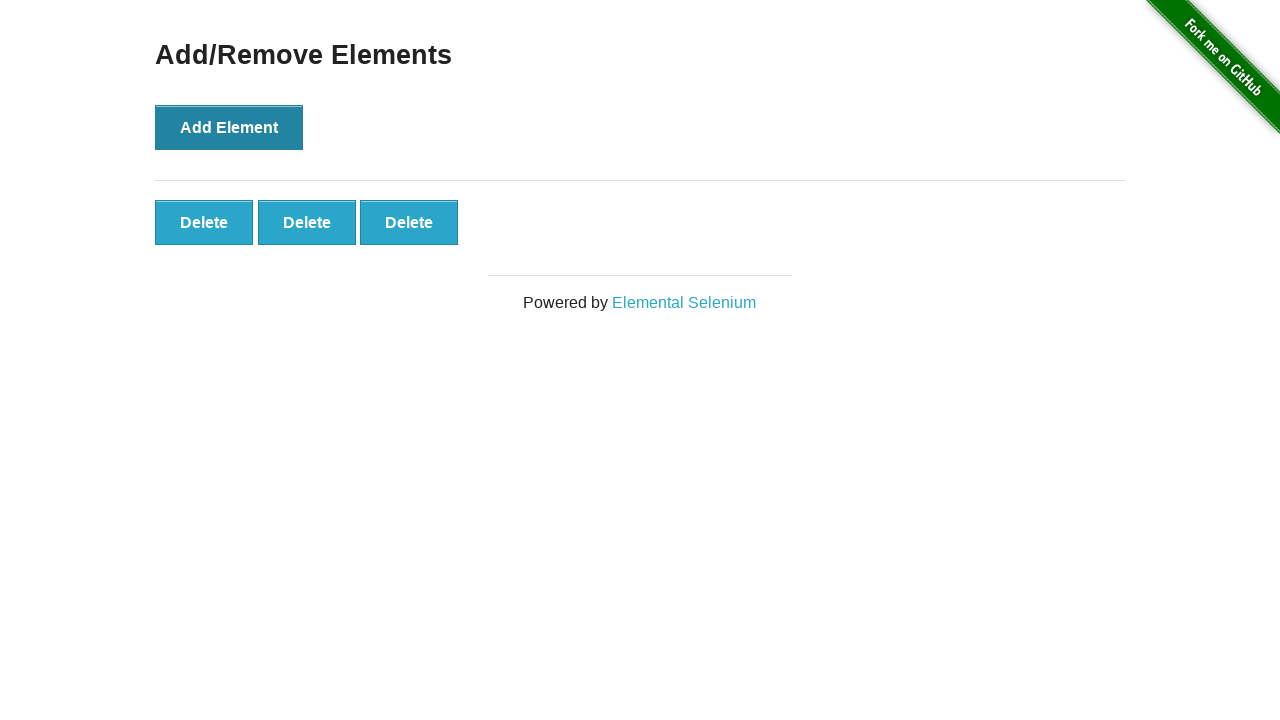

Clicked 'Add Element' button to create a delete button at (229, 127) on button[onclick='addElement()']
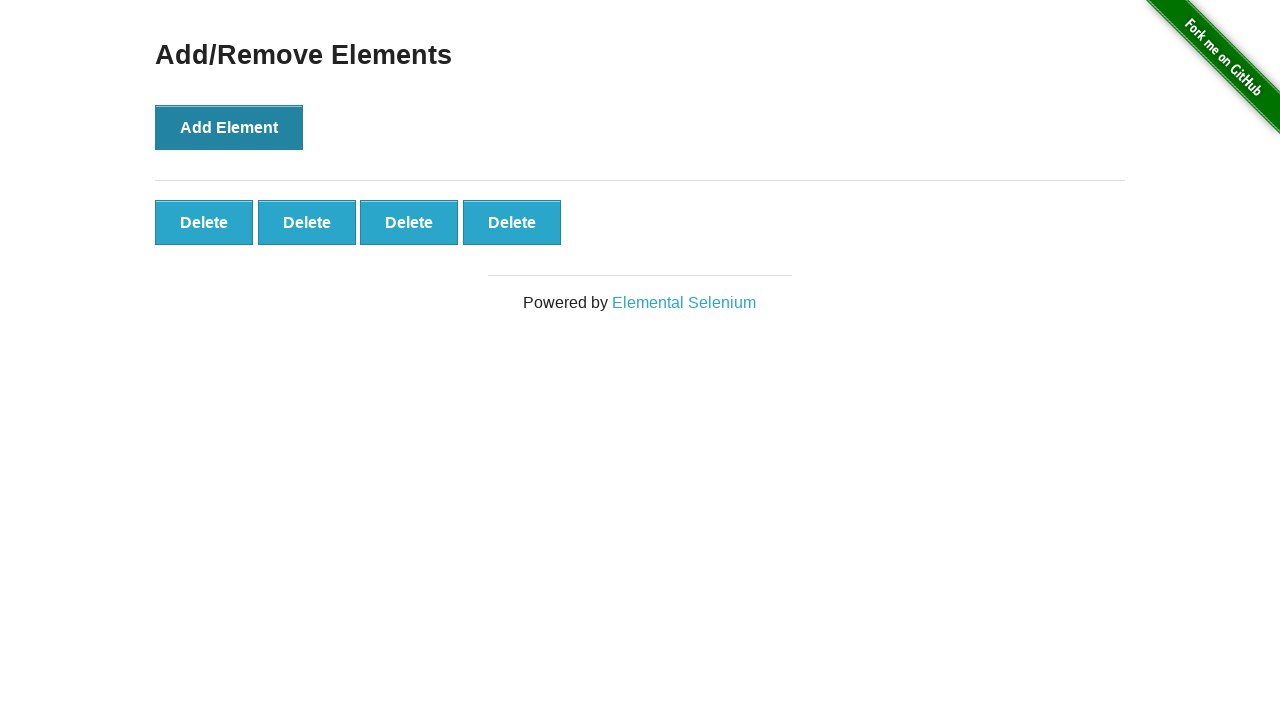

Clicked 'Add Element' button to create a delete button at (229, 127) on button[onclick='addElement()']
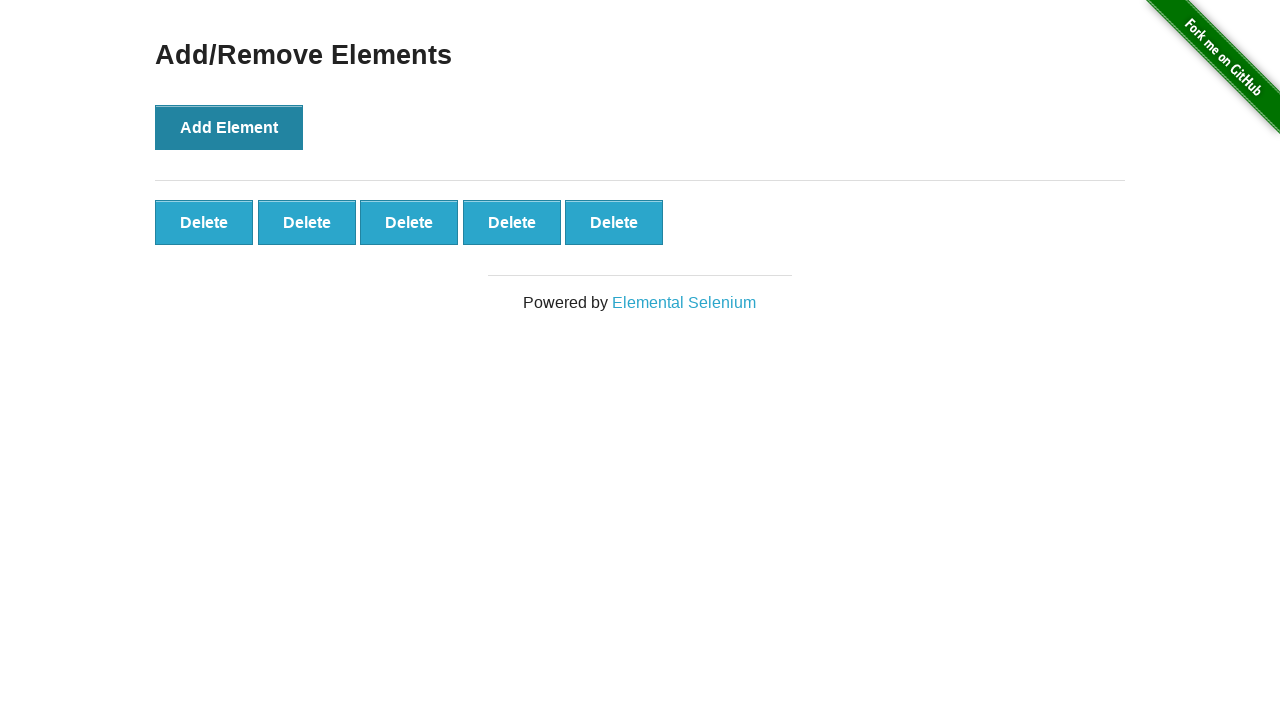

Located all delete buttons in the elements container
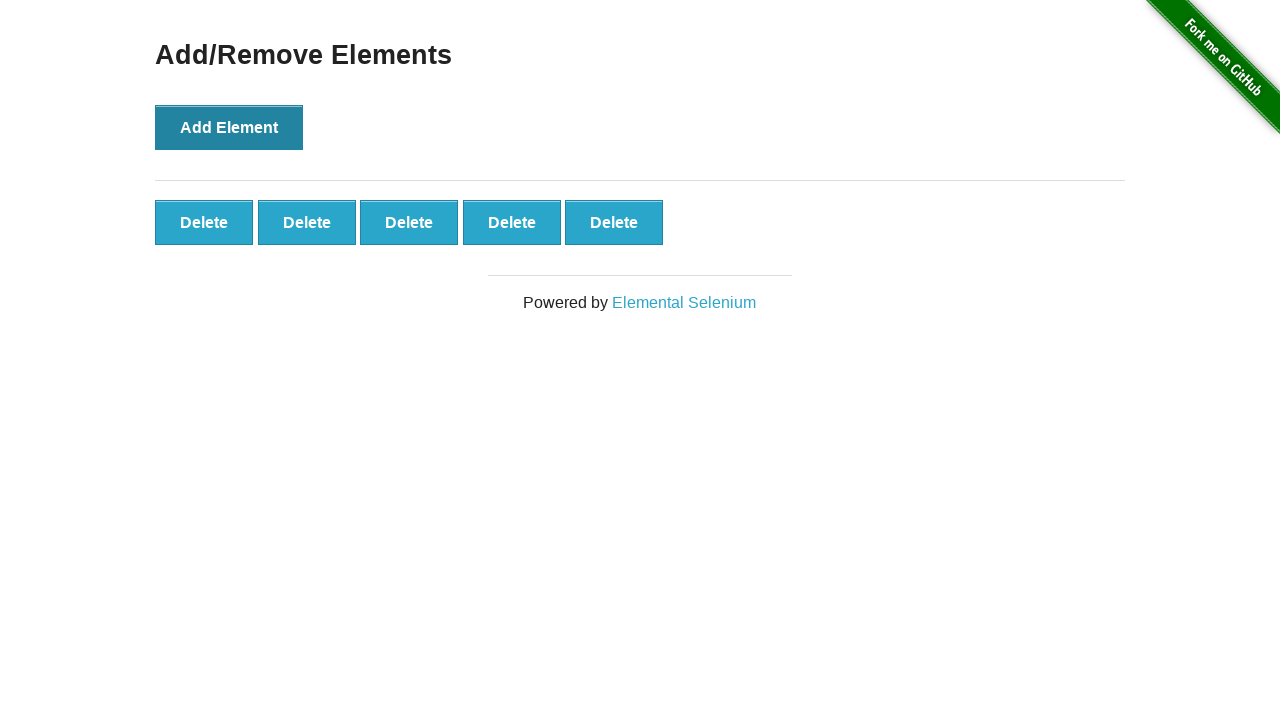

Counted 5 delete buttons
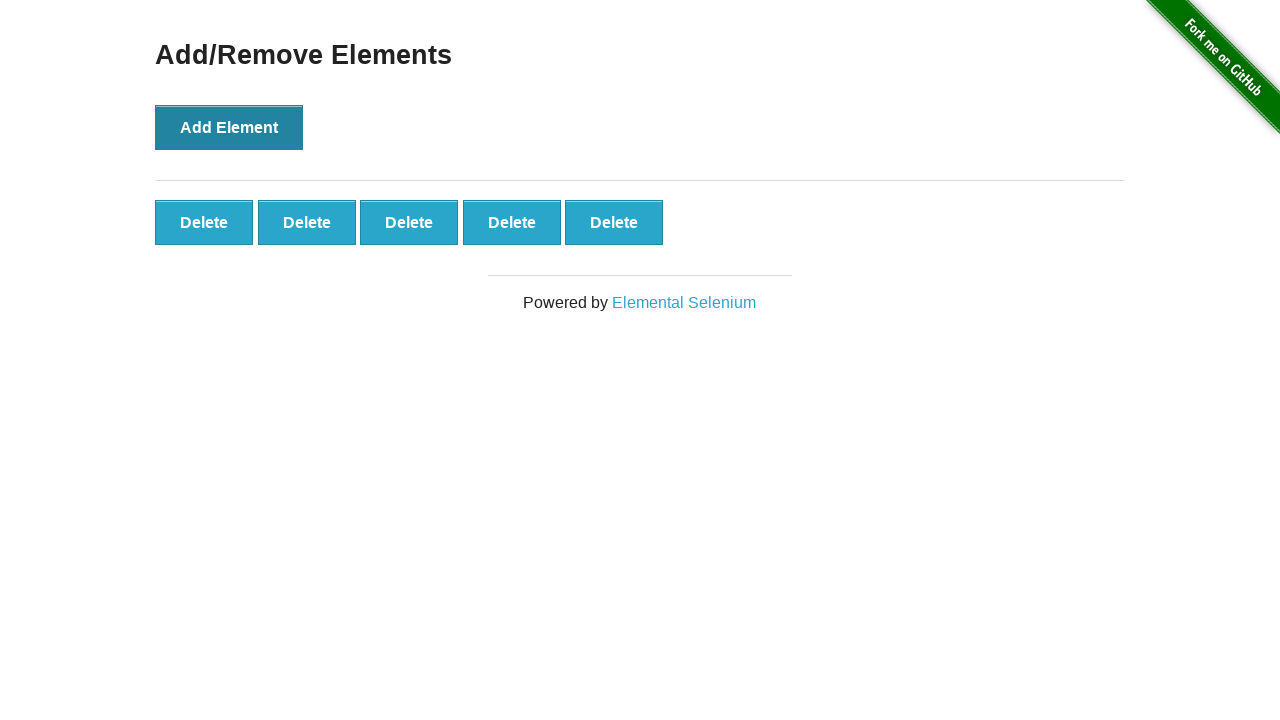

Assertion passed: found exactly 5 delete buttons
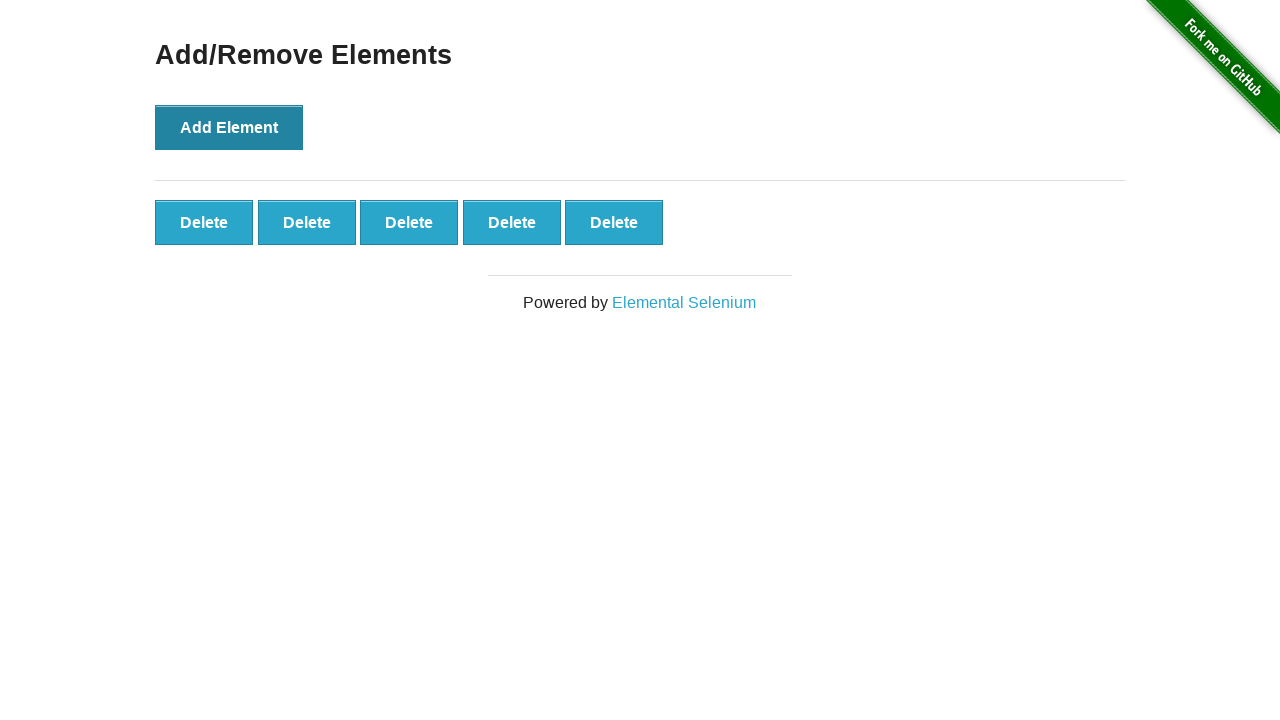

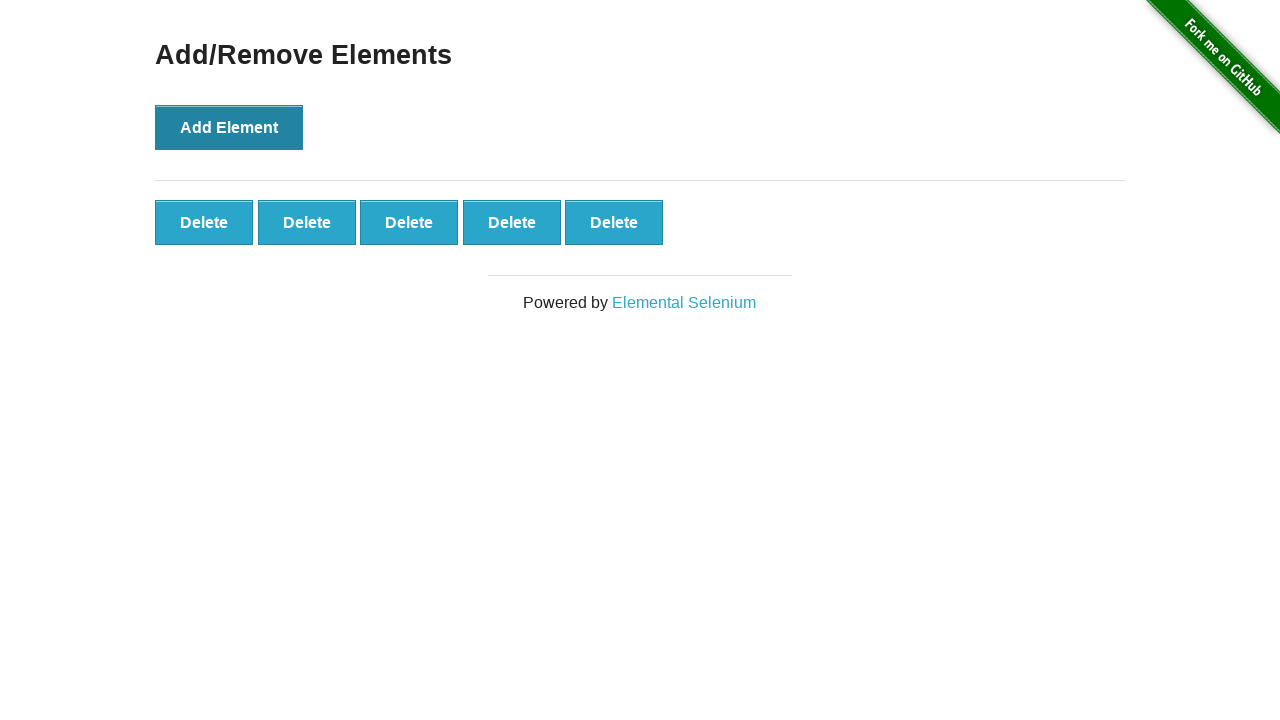